Tests a slow calculator web application by setting a delay value, performing an addition operation (7 + 8), and verifying the result equals 15.

Starting URL: https://bonigarcia.dev/selenium-webdriver-java/slow-calculator.html

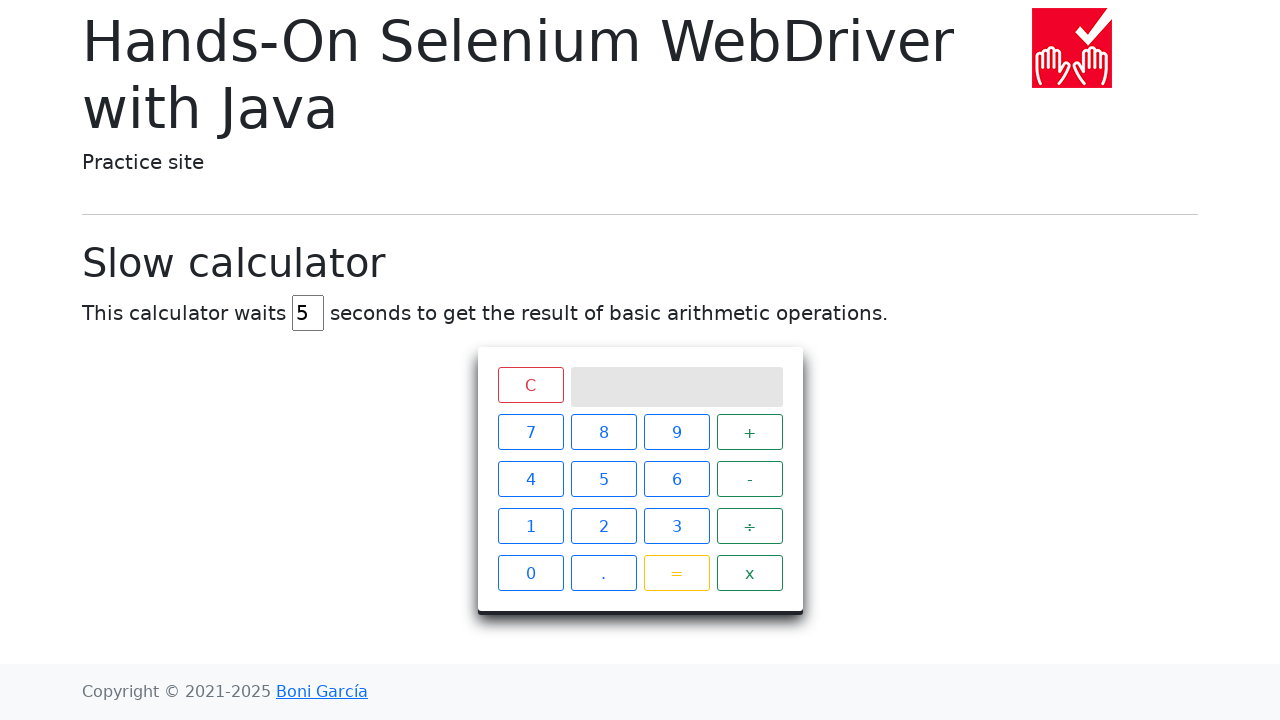

Navigated to slow calculator application
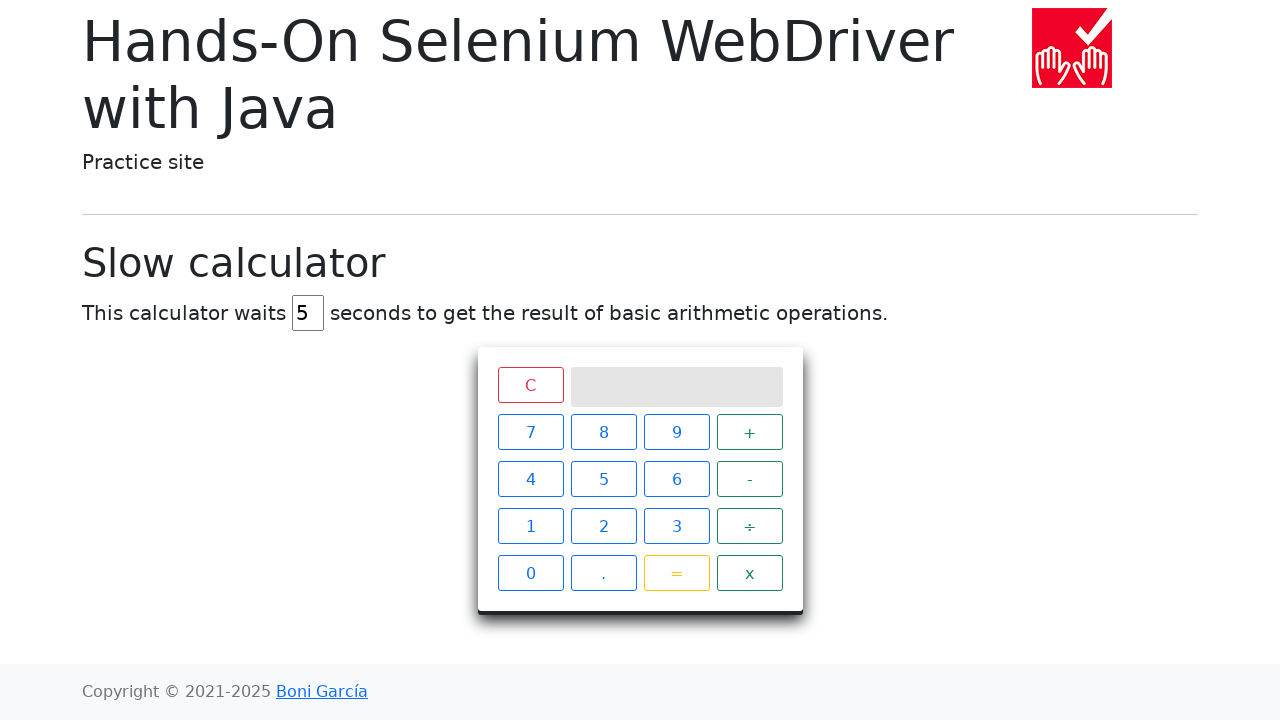

Cleared delay input field on #delay
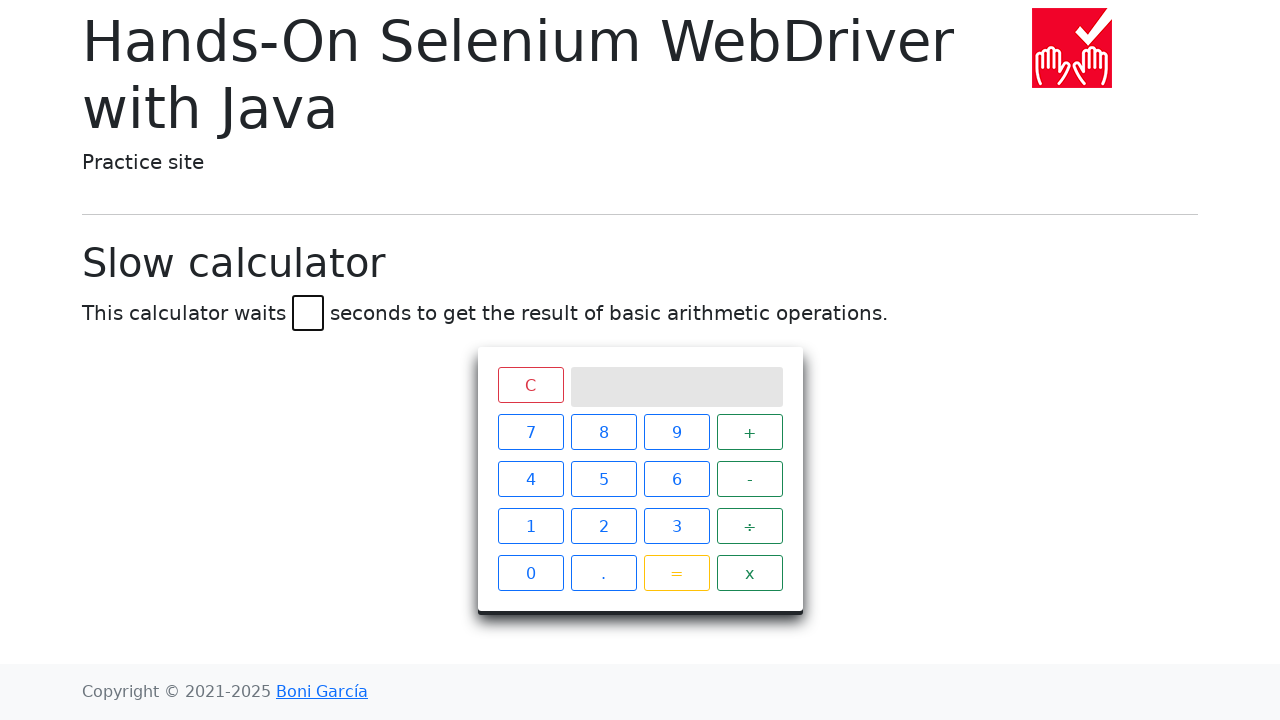

Set delay value to 45 seconds on #delay
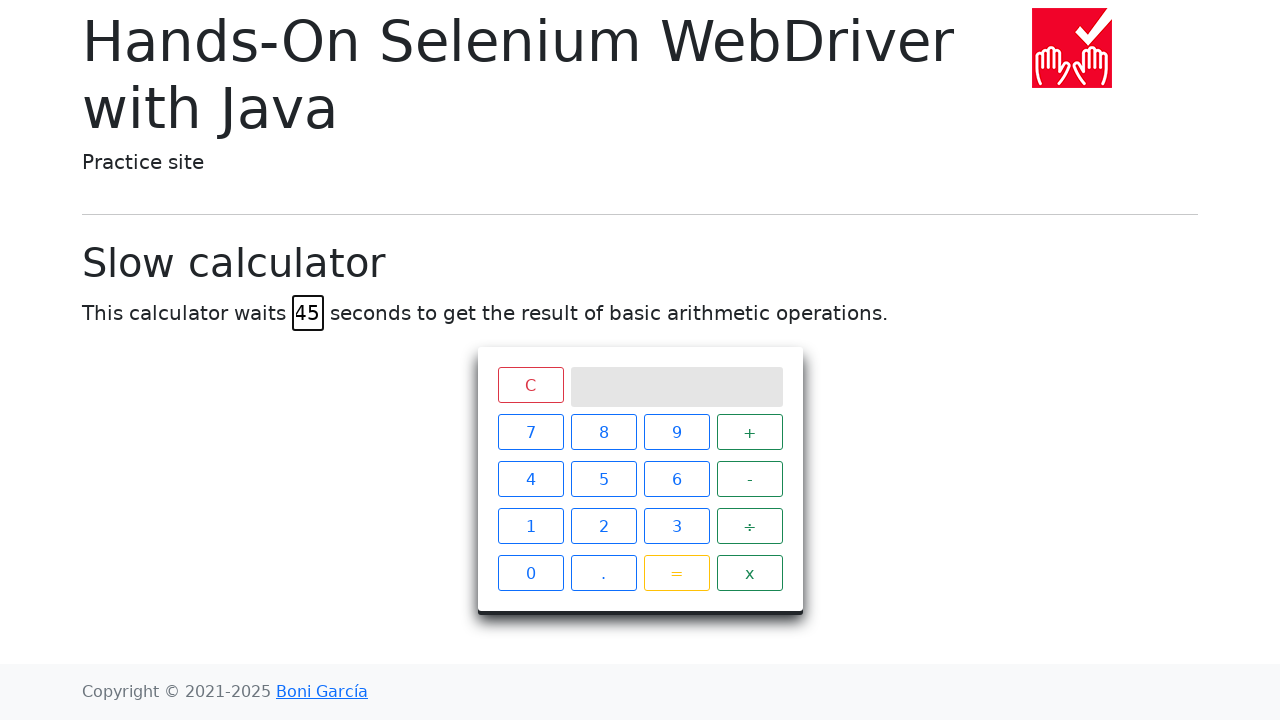

Clicked button '7' at (530, 432) on xpath=//span[text()='7']
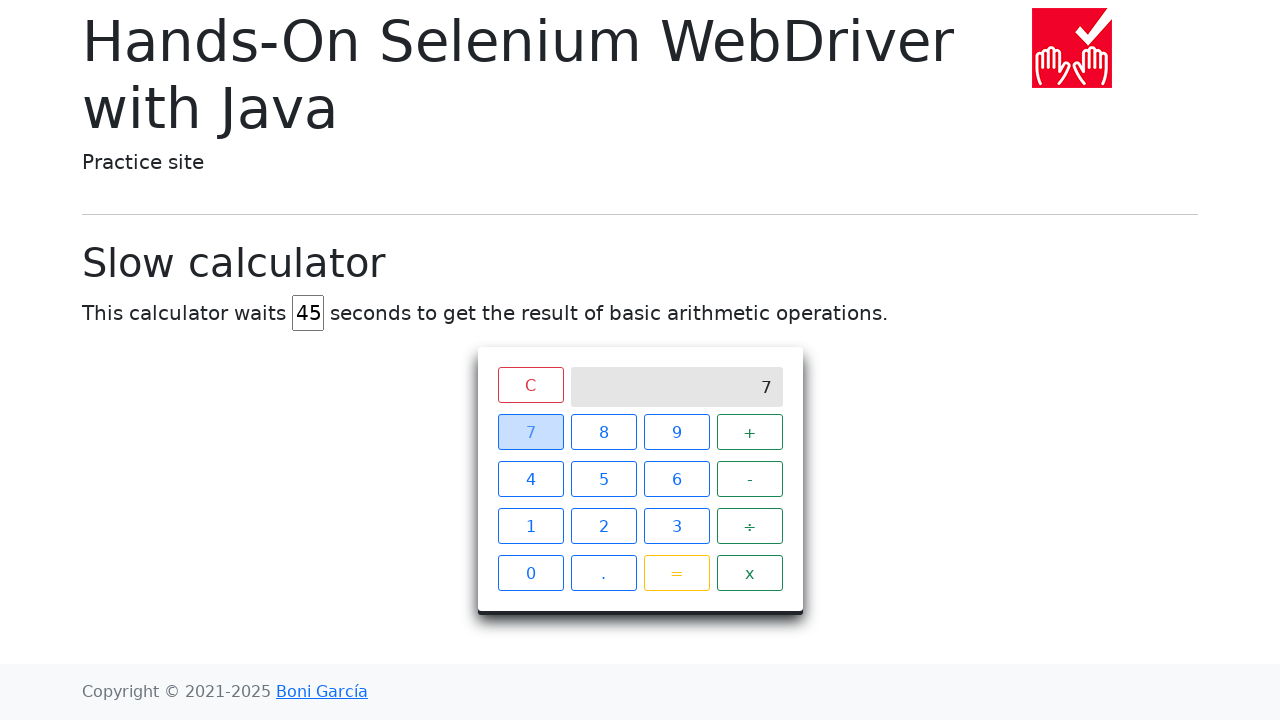

Clicked button '+' for addition operation at (750, 432) on xpath=//span[text()='+']
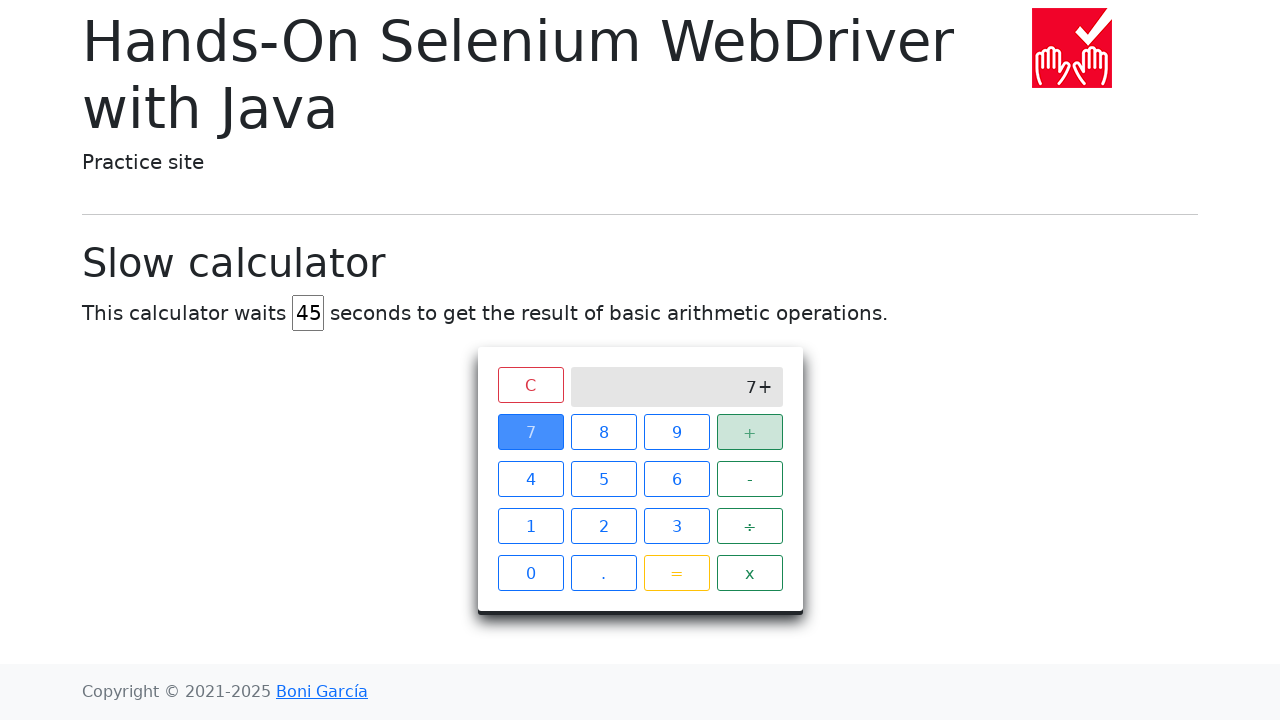

Clicked button '8' at (604, 432) on xpath=//span[text()='8']
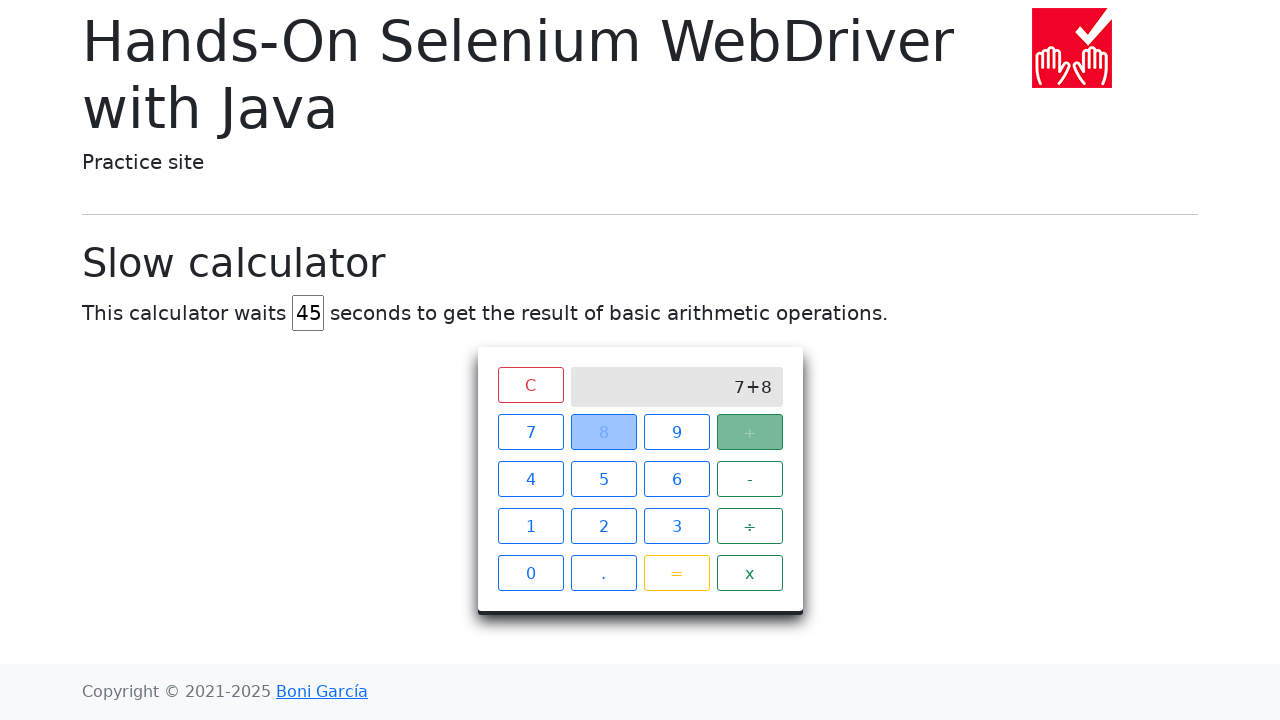

Clicked button '=' to execute calculation at (676, 573) on xpath=//span[text()='=']
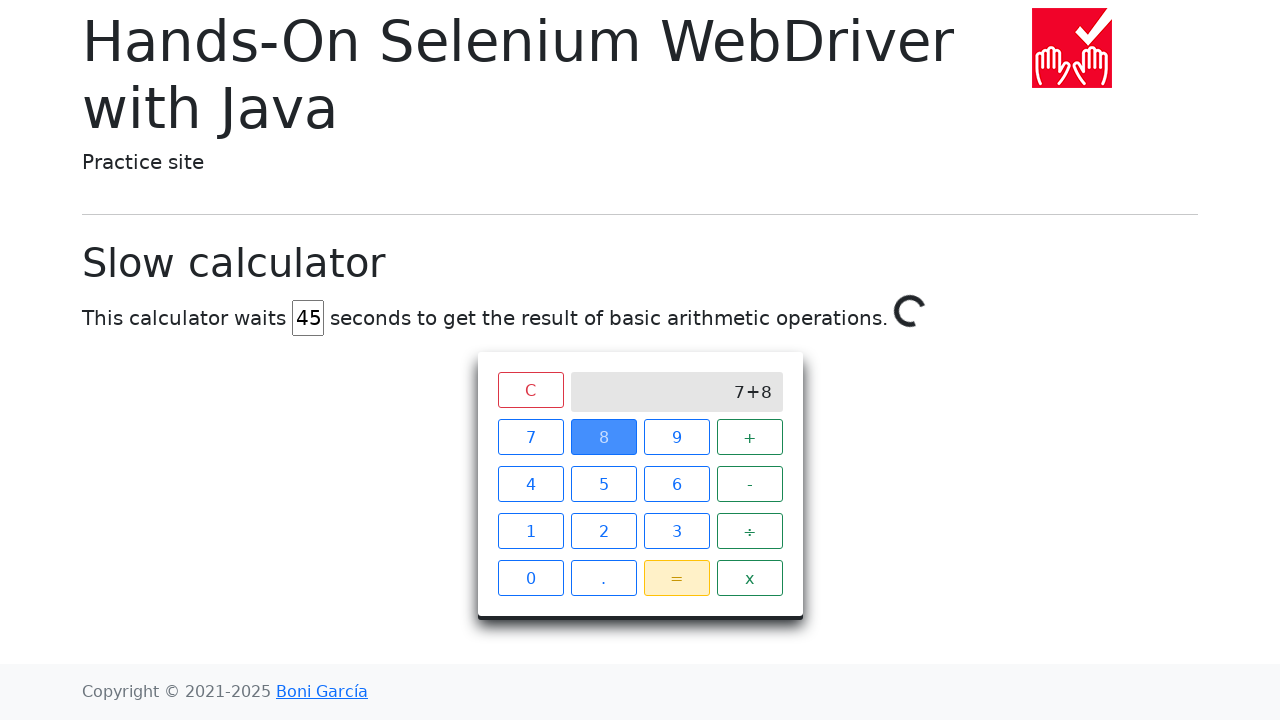

Waited 46 seconds for slow calculator to complete computation
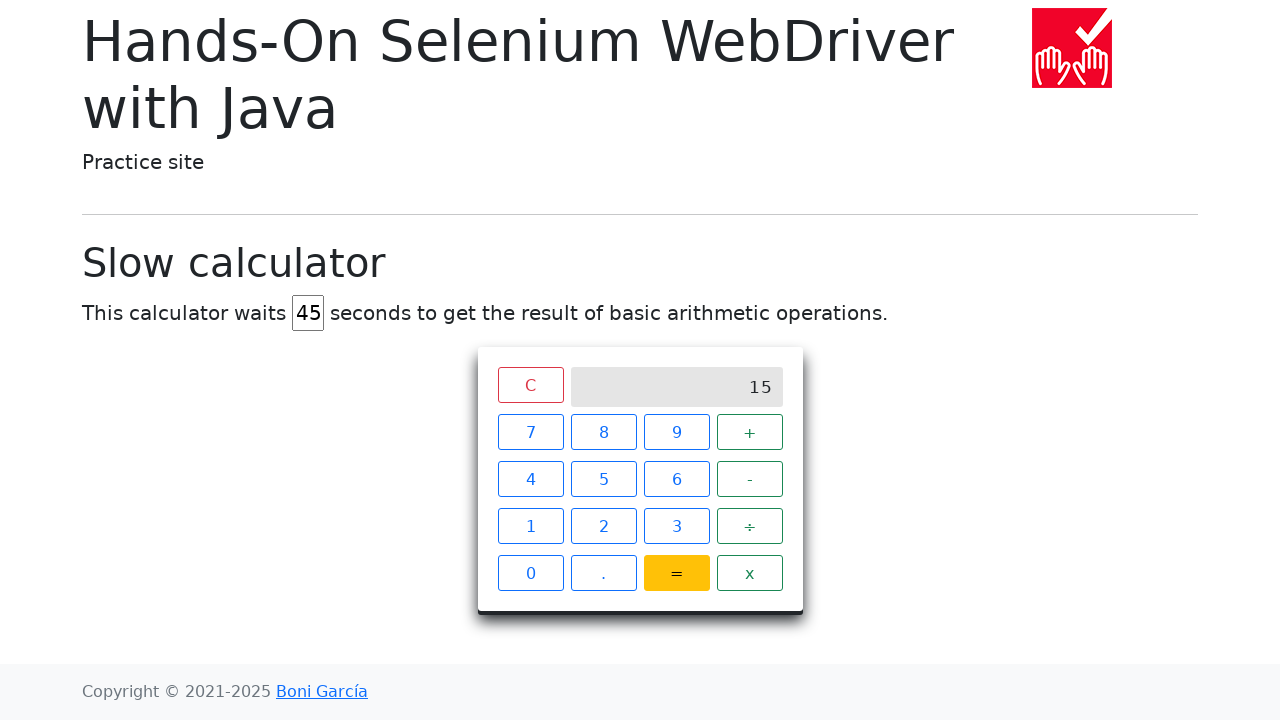

Result element became visible
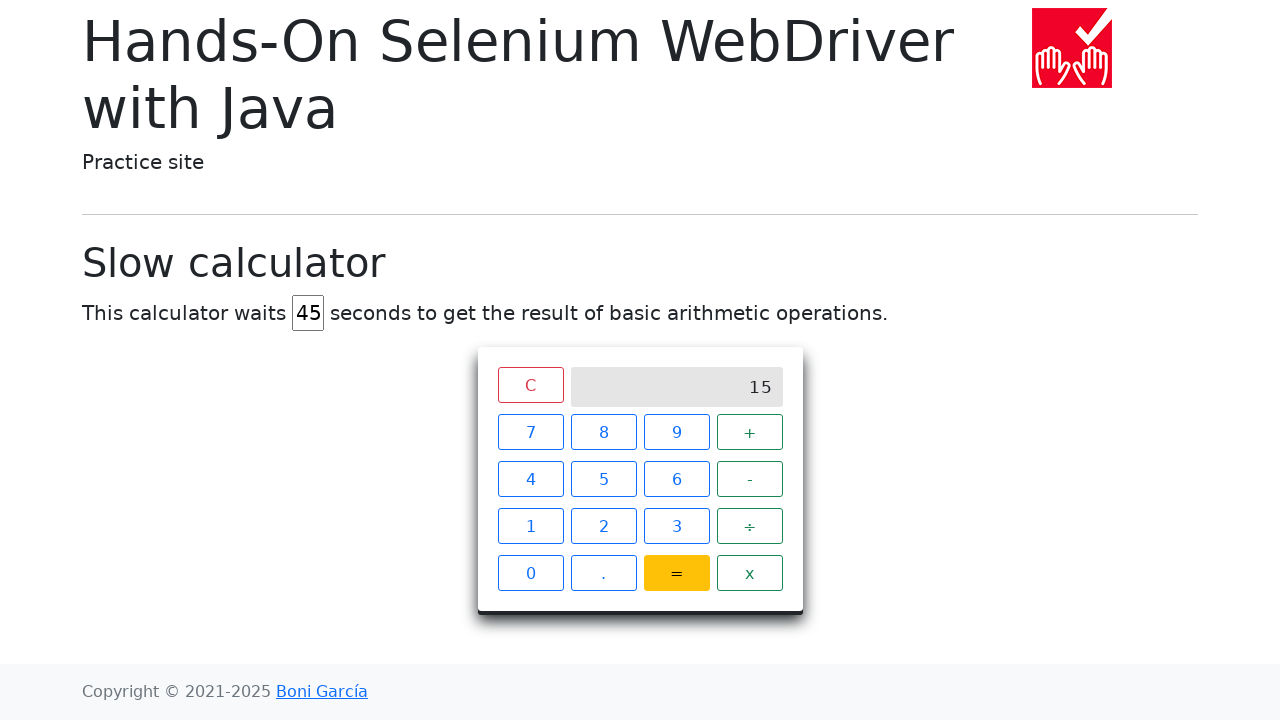

Retrieved result text: '15'
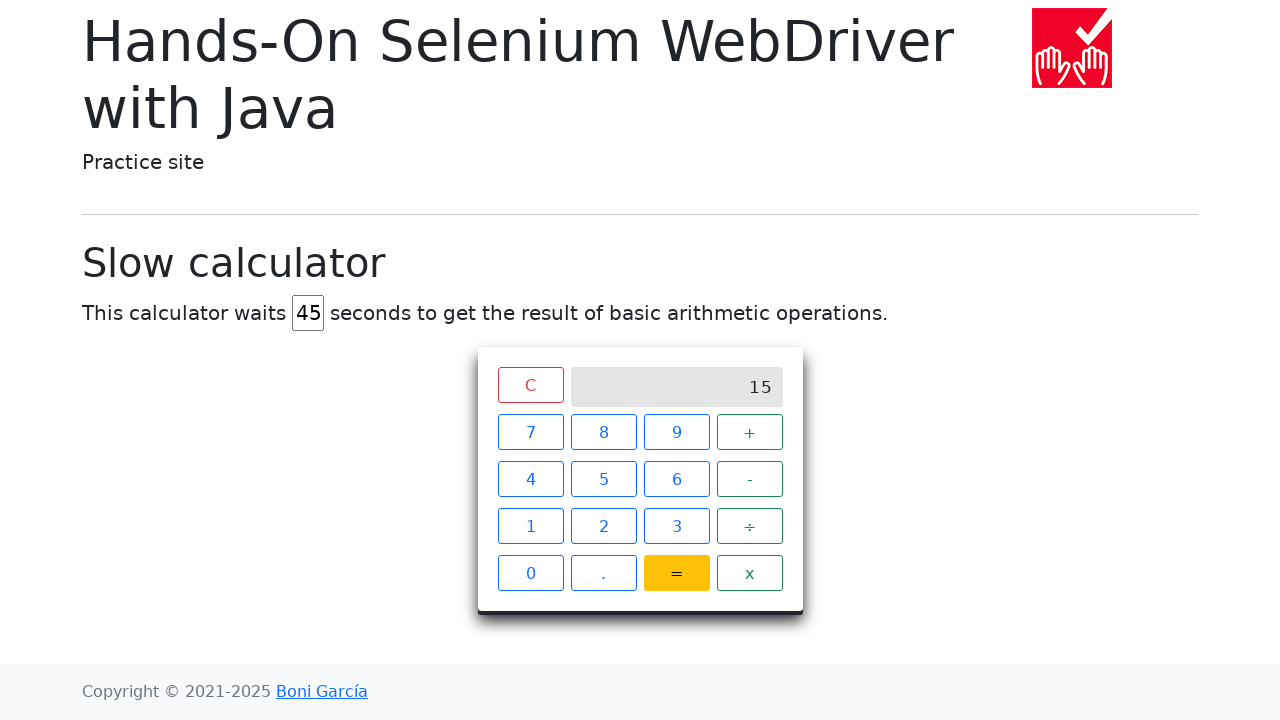

Verified calculation result equals 15 (7 + 8 = 15)
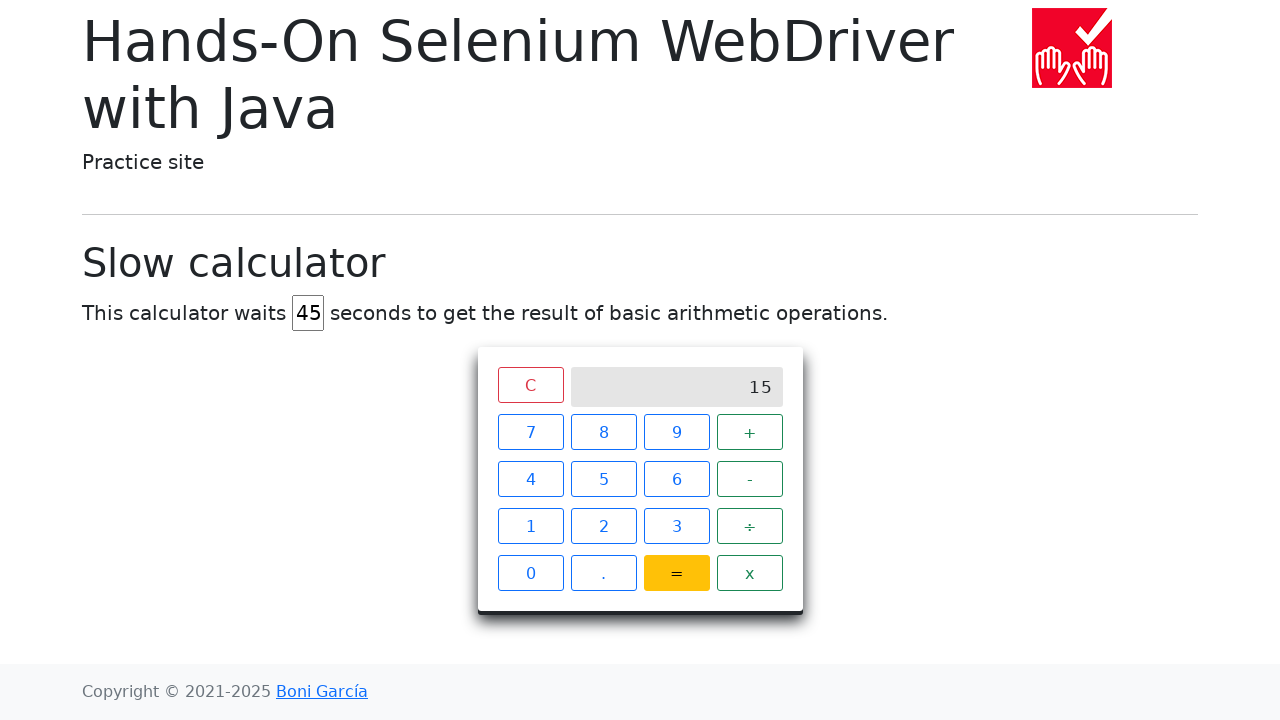

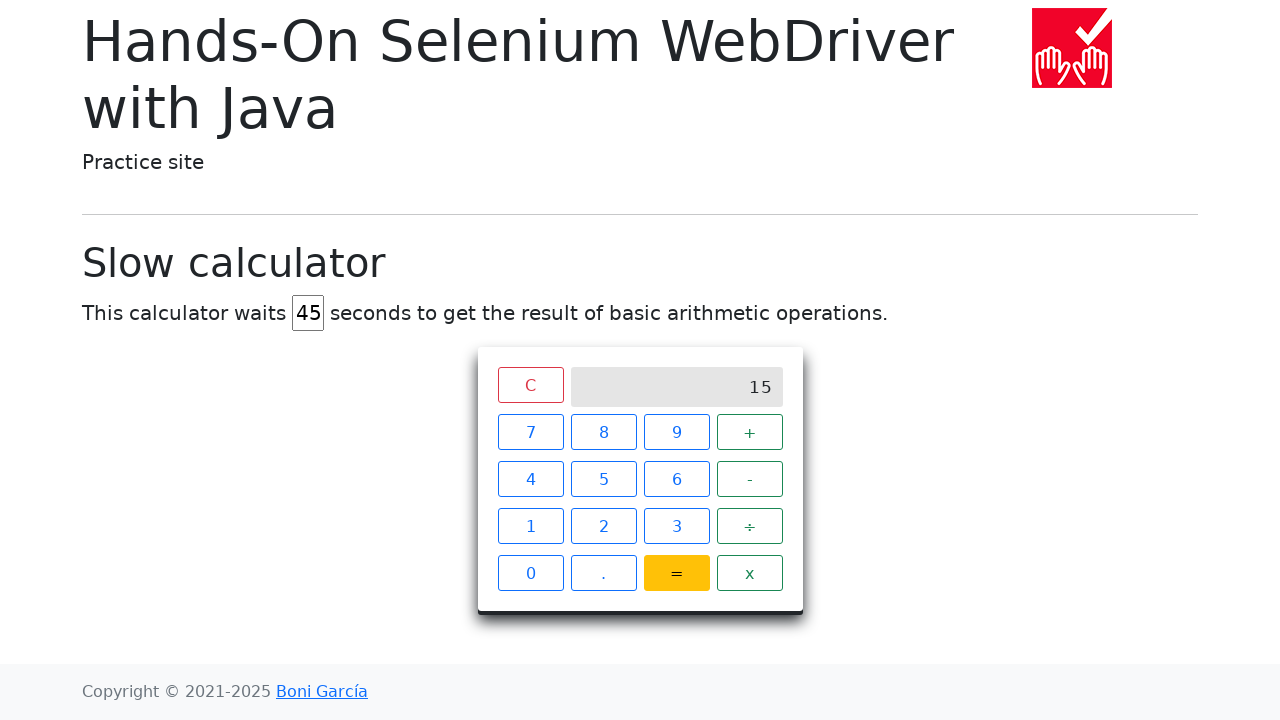